Tests a course page by scrolling down, entering an email to get a discount, and verifying the discount coupon code is displayed correctly

Starting URL: http://qazando.com.br/curso.html

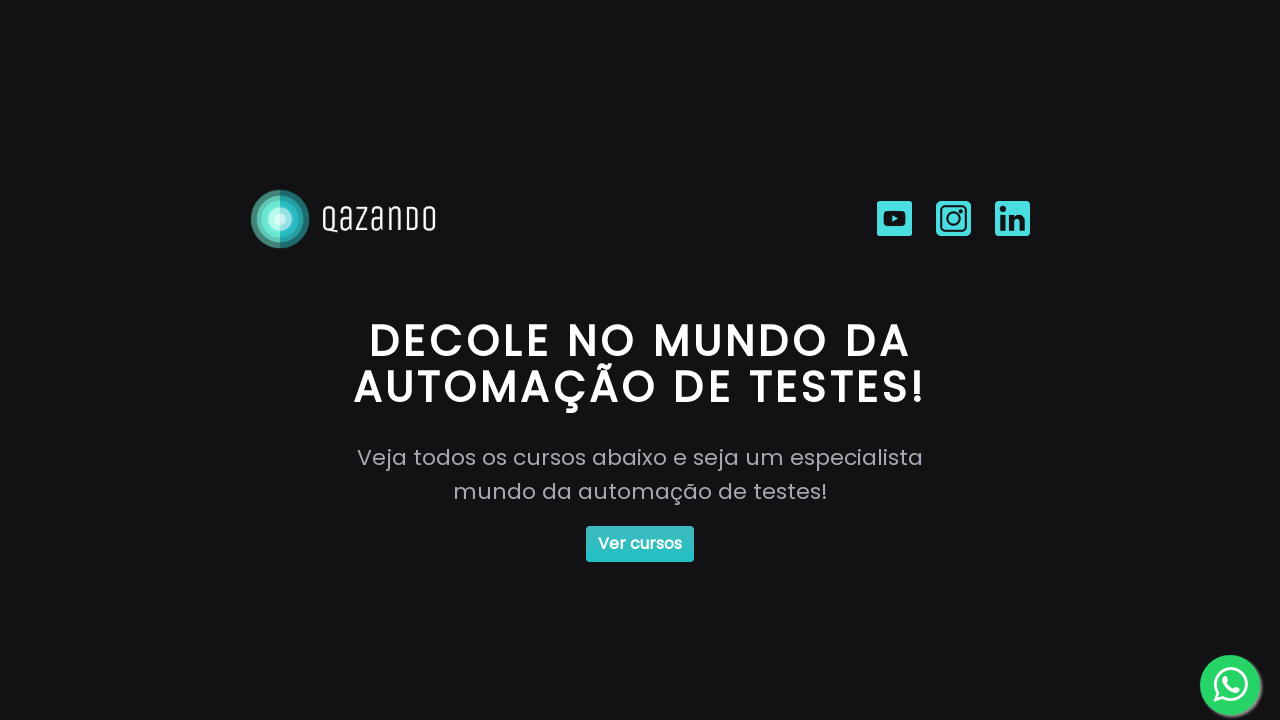

Waited for main element with id 'btn-ver-cursos' to be present
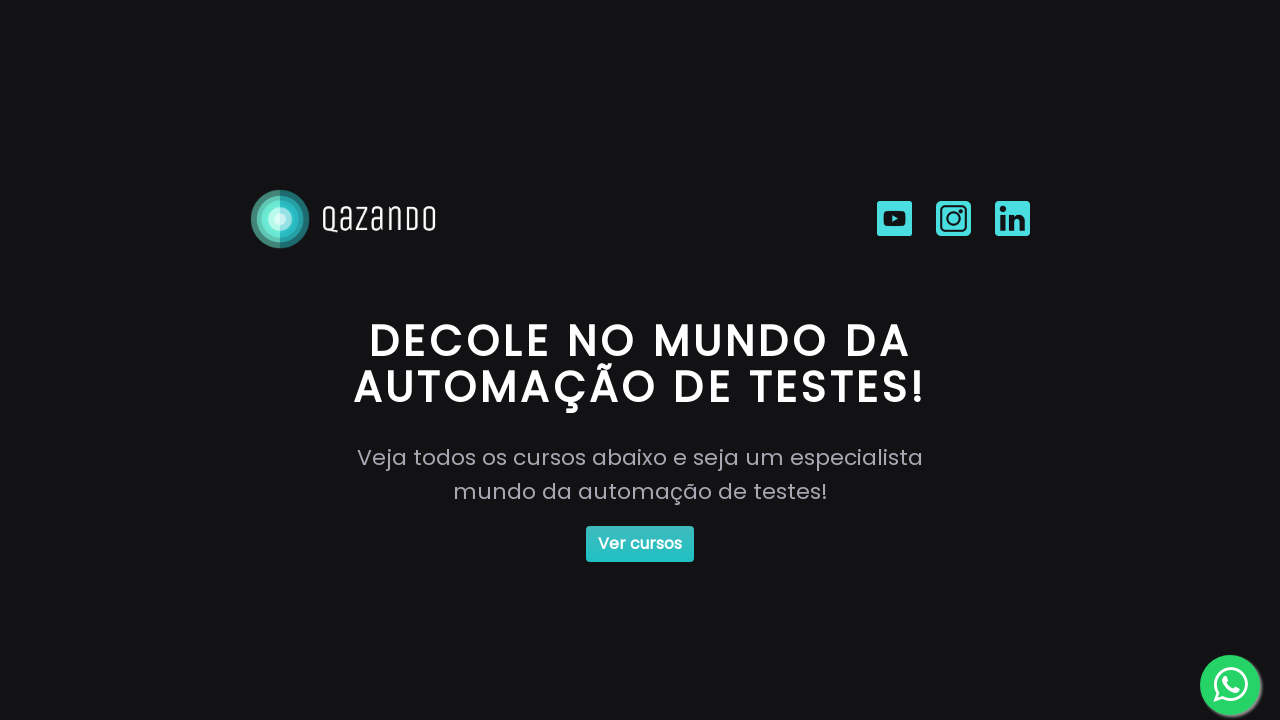

Scrolled down to the bottom of the page
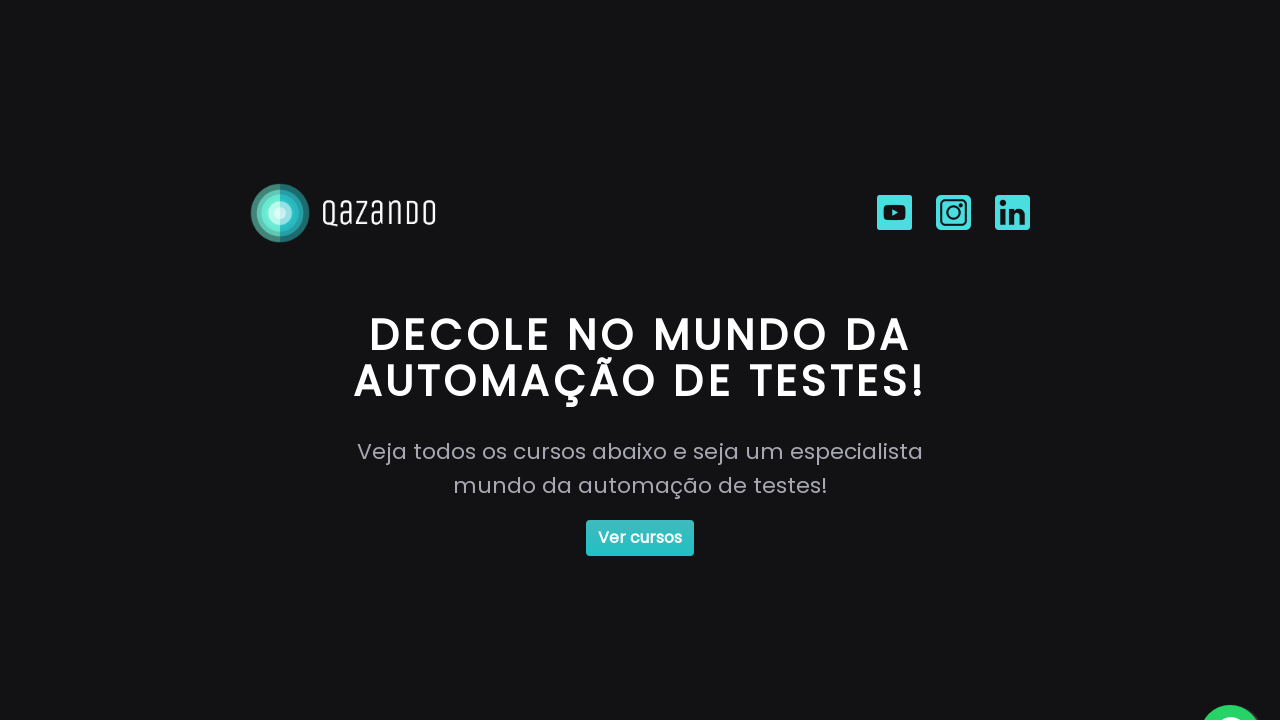

Filled email input field with 'charles@yahoo.com' on #email
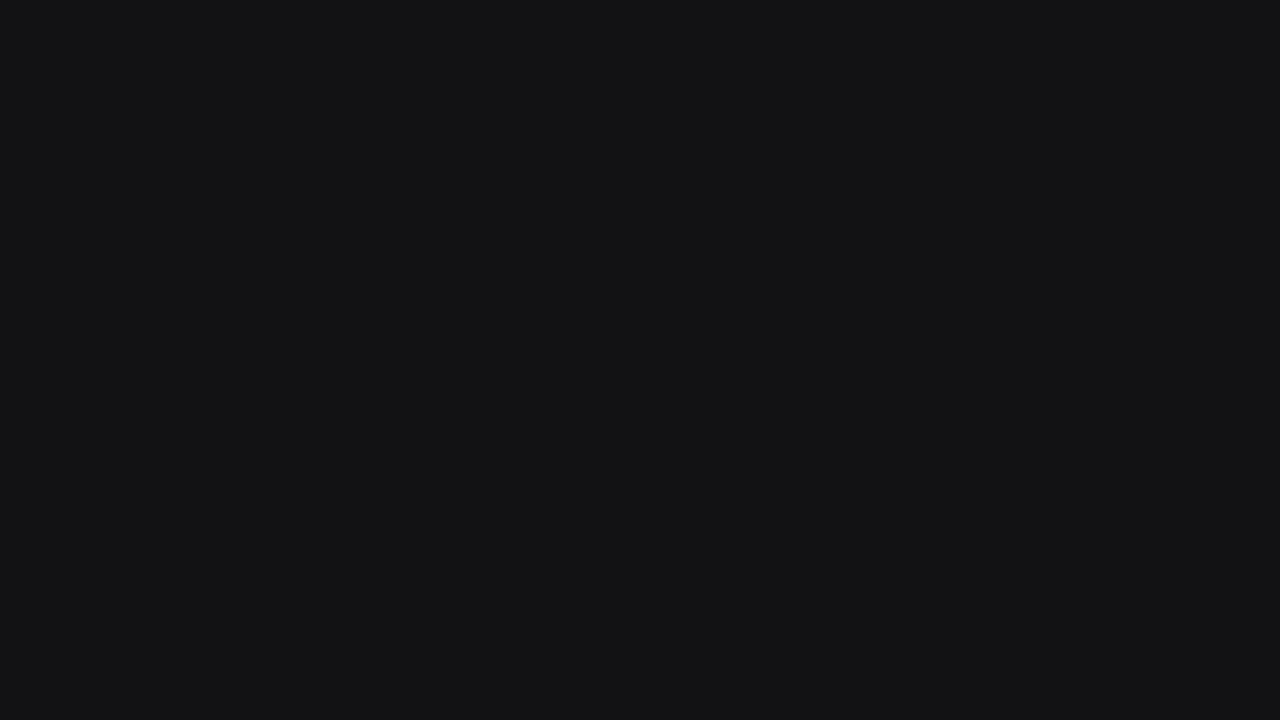

Clicked on form header to activate it at (640, 573) on .form-content h3
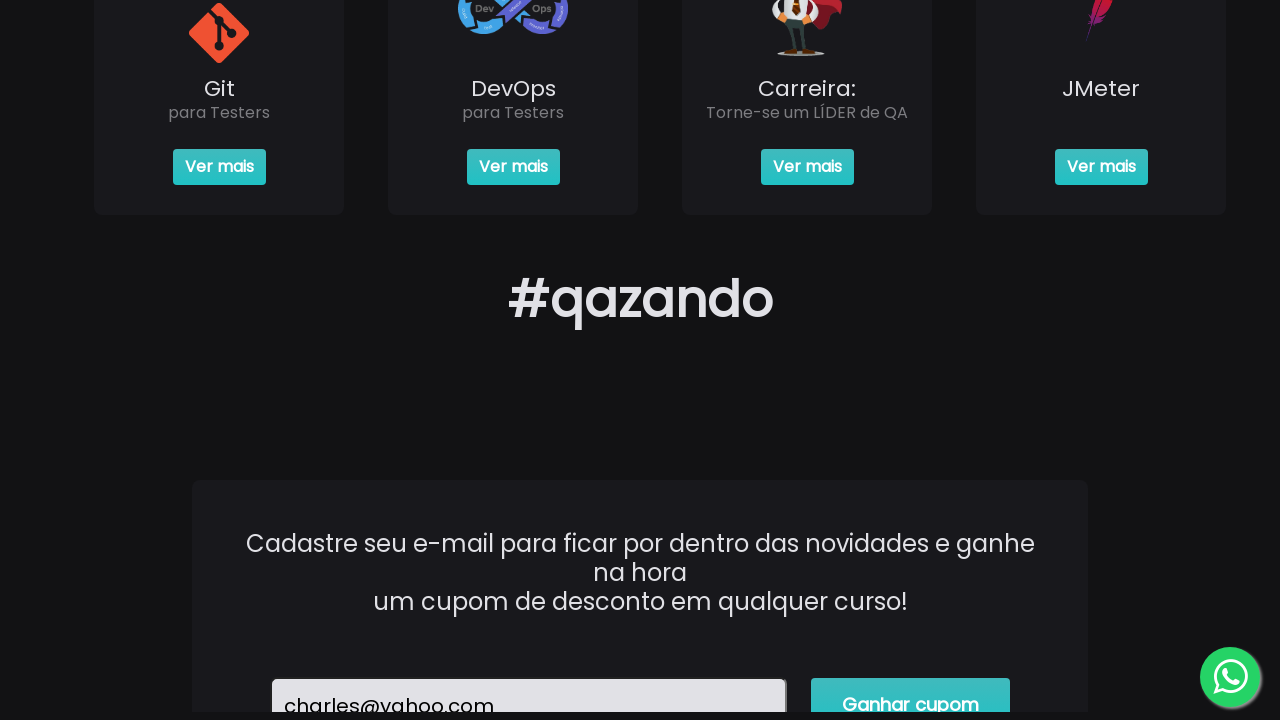

Waited for submit button to be present
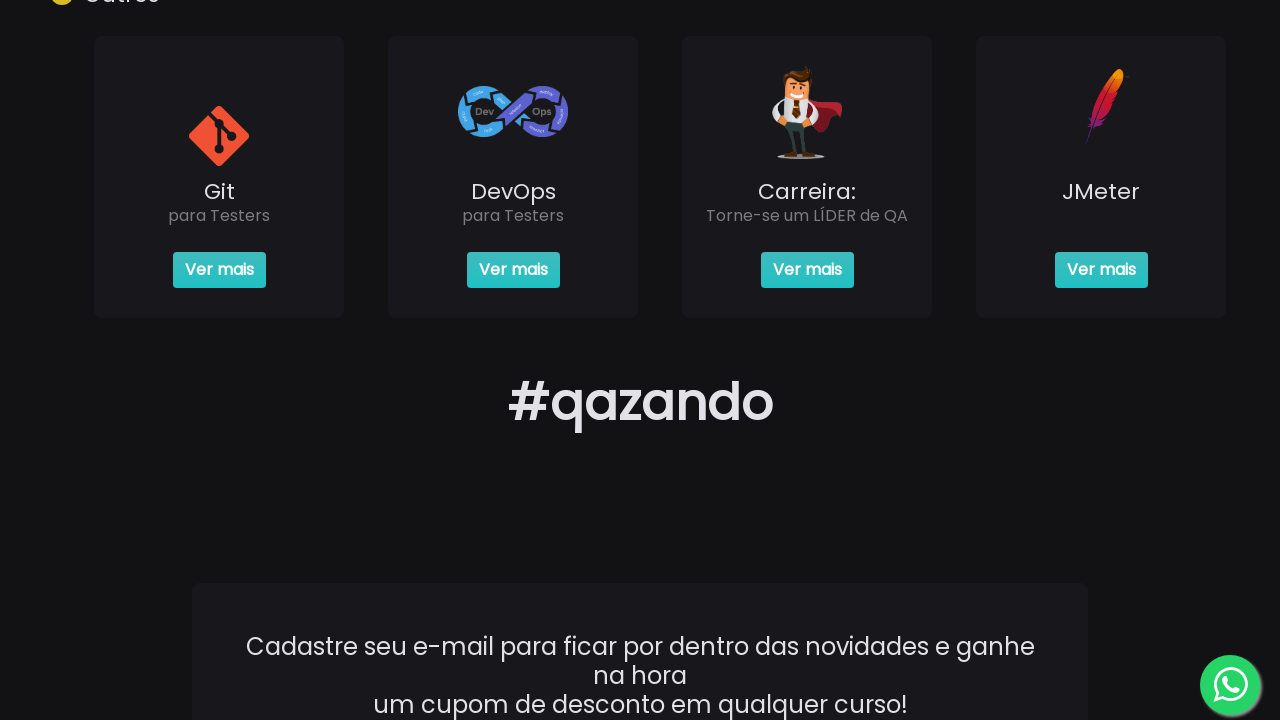

Clicked the form submit button at (911, 360) on form #button
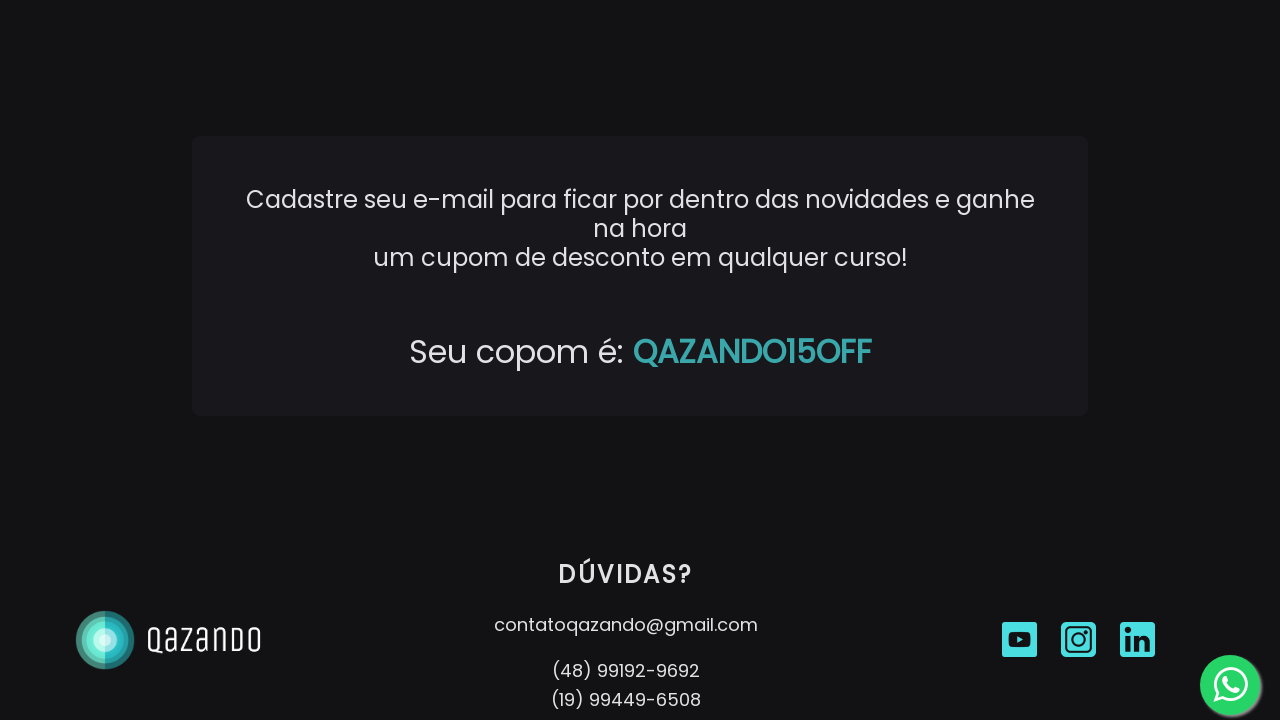

Waited for coupon code to be displayed
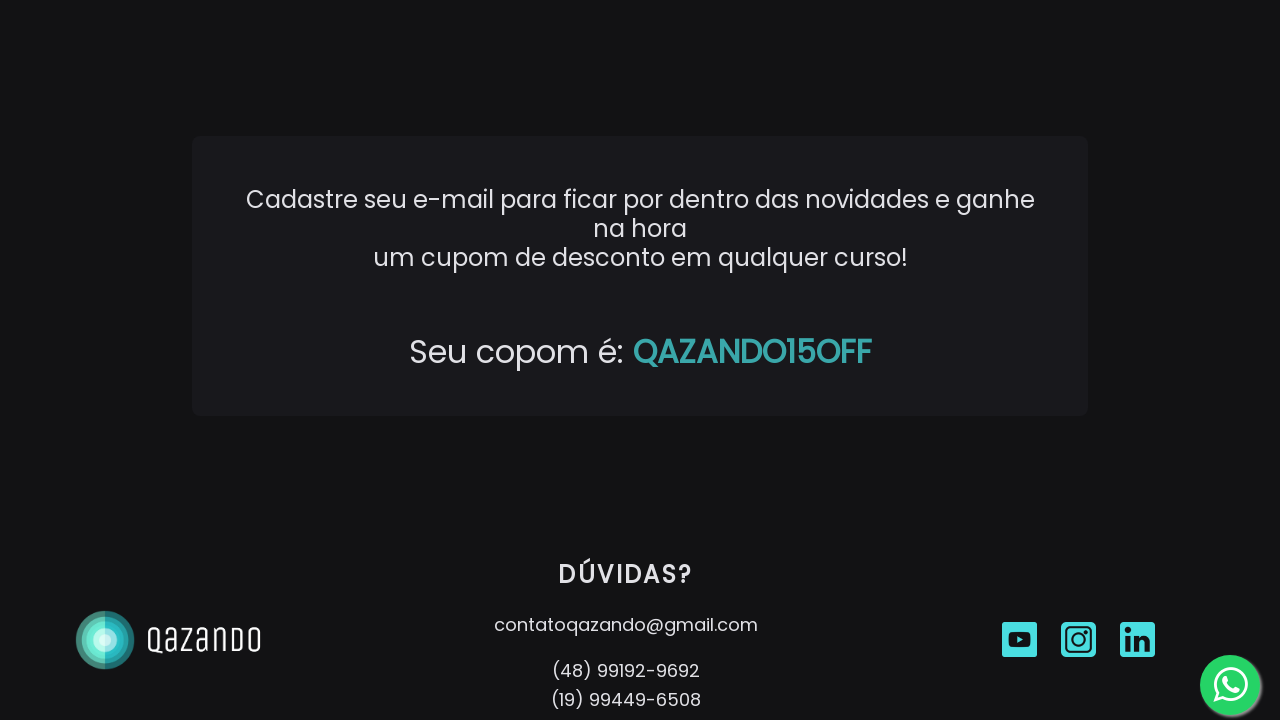

Retrieved coupon text: 'QAZANDO15OFF'
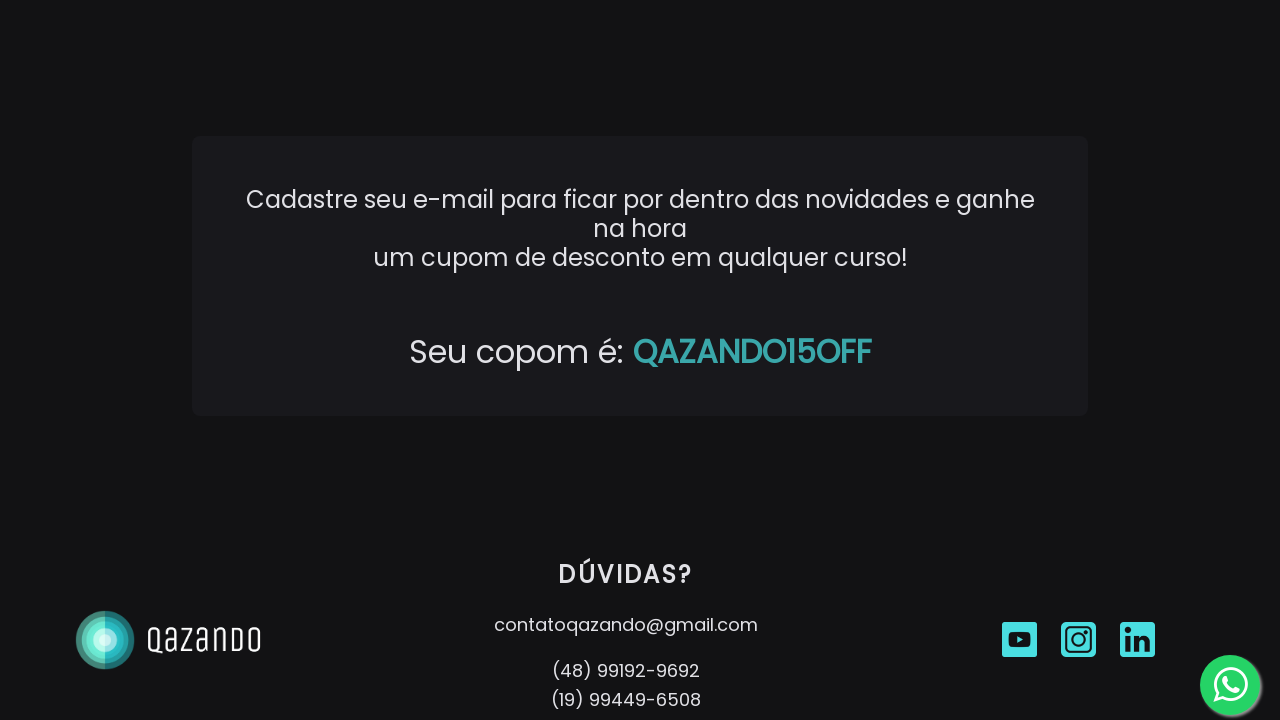

Verified that coupon code matches expected value 'QAZANDO15OFF'
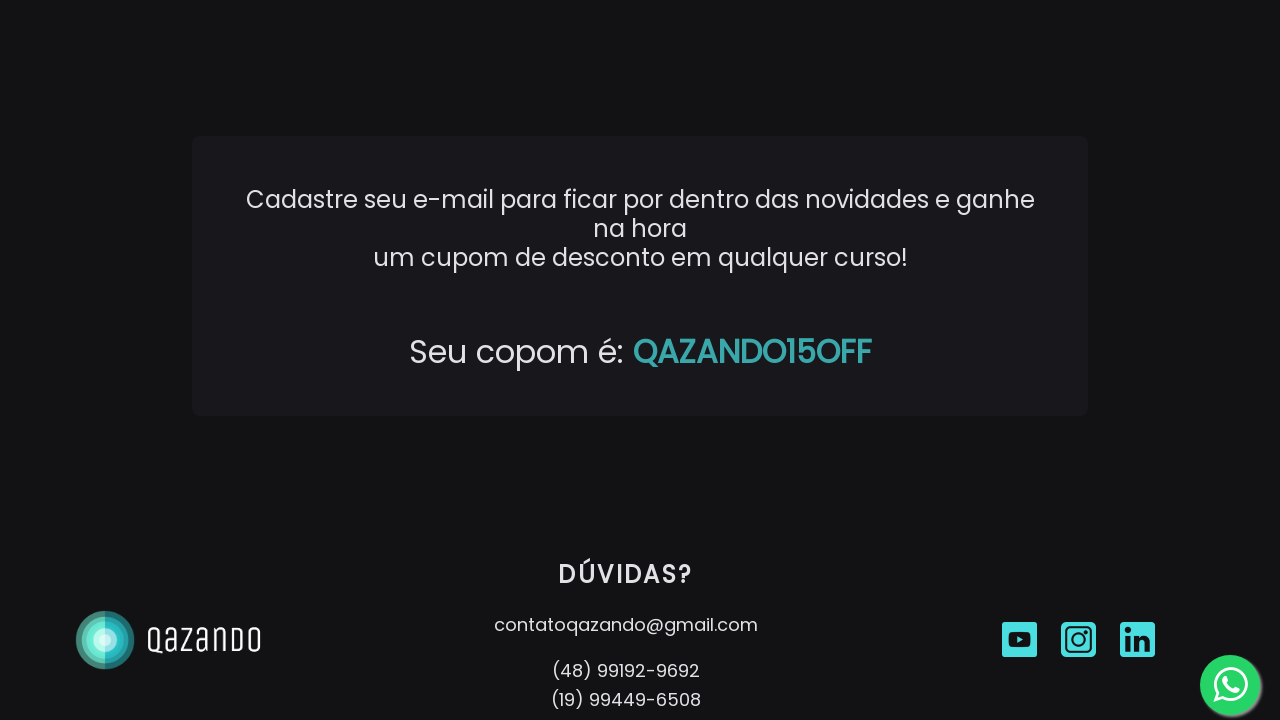

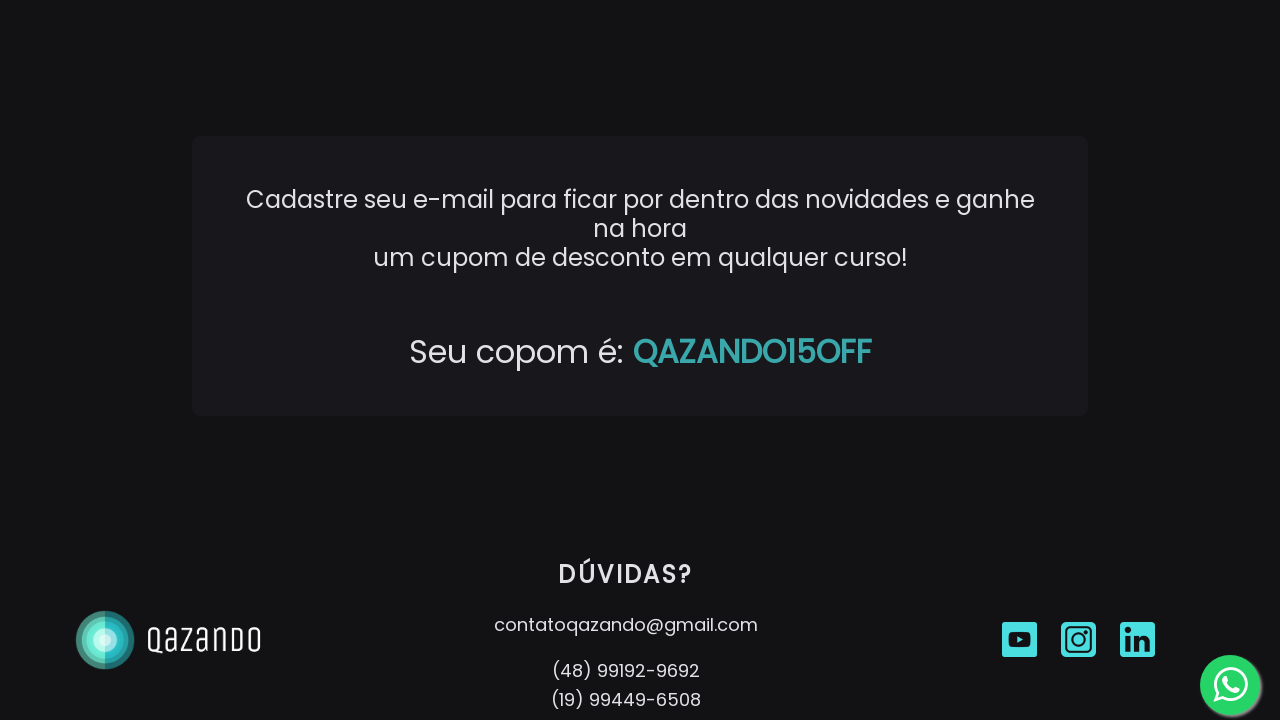